Tests that a canceled change to an employee's name doesn't persist

Starting URL: https://devmountain-qa.github.io/employee-manager/1.2_Version/index.html

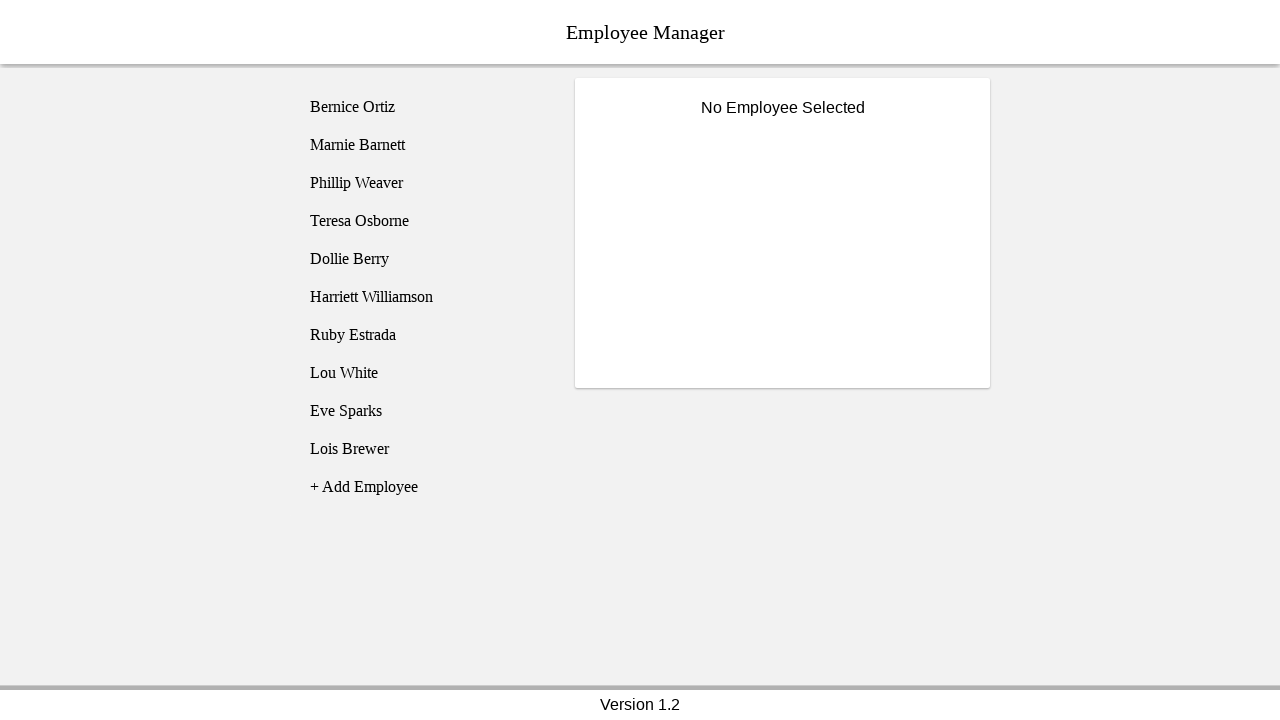

Clicked on Phillip Weaver employee at (425, 183) on [name='employee3']
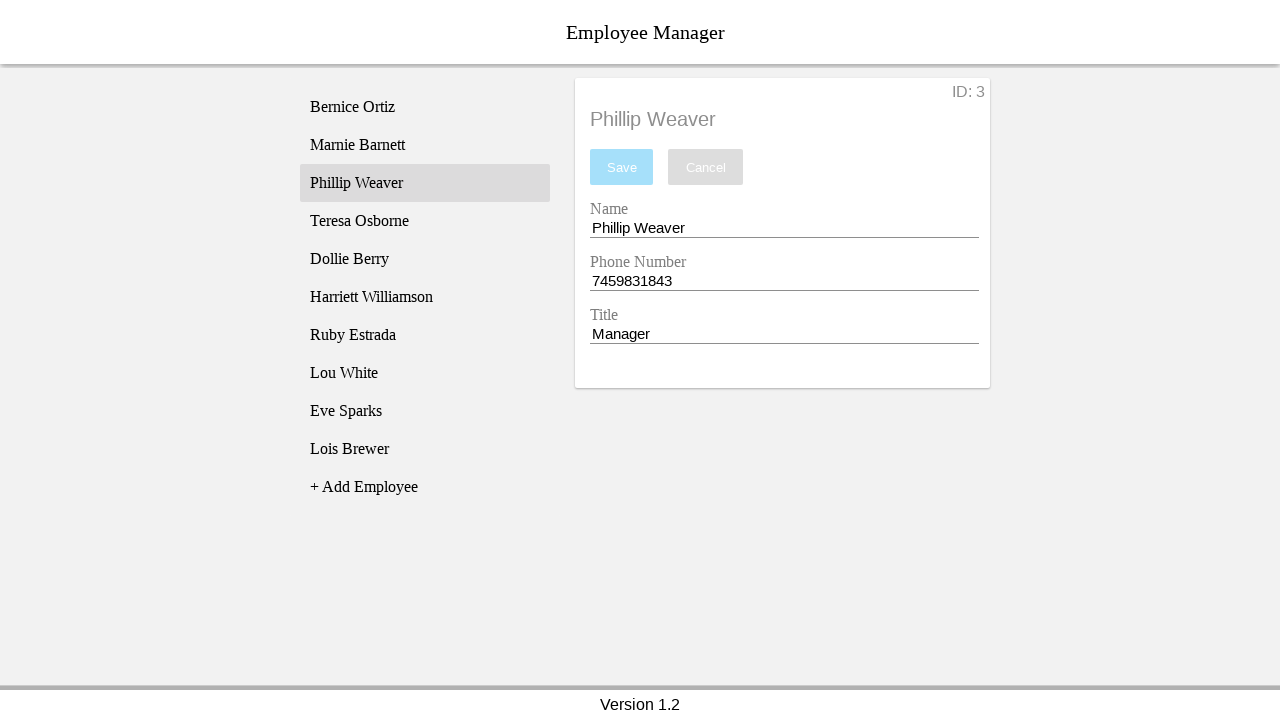

Name input field became visible
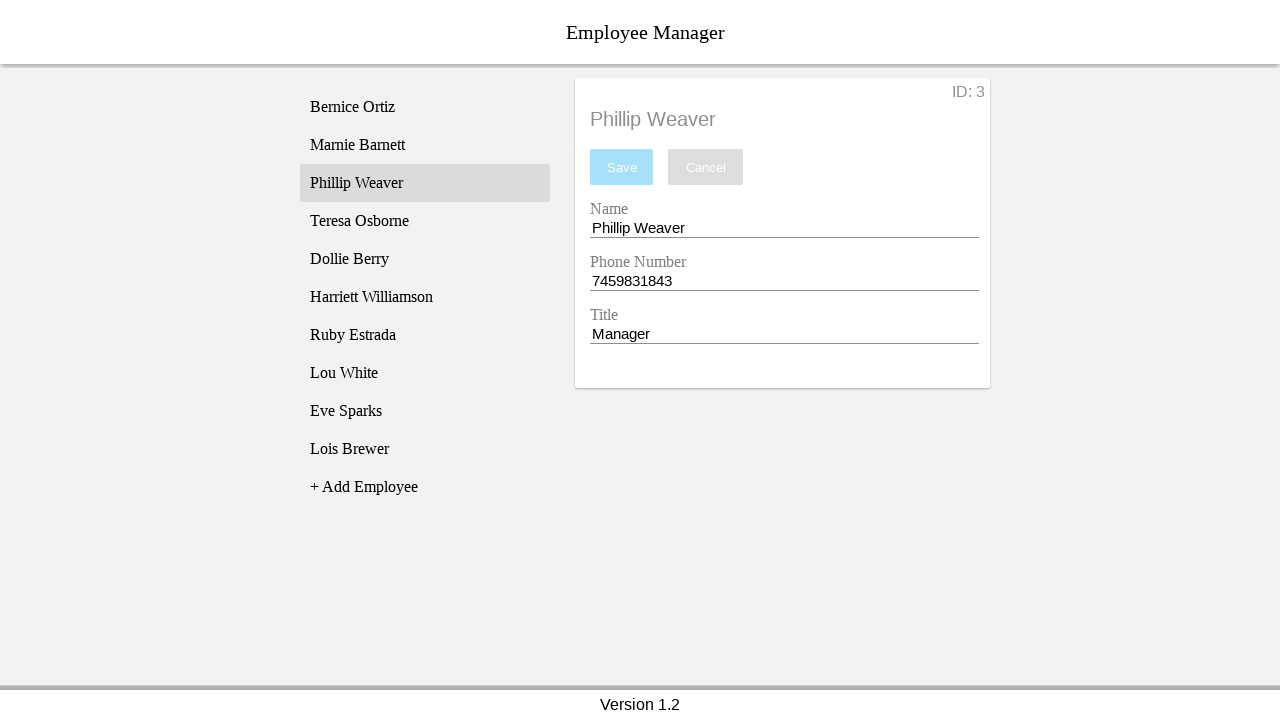

Filled name field with 'Test Name' on [name='nameEntry']
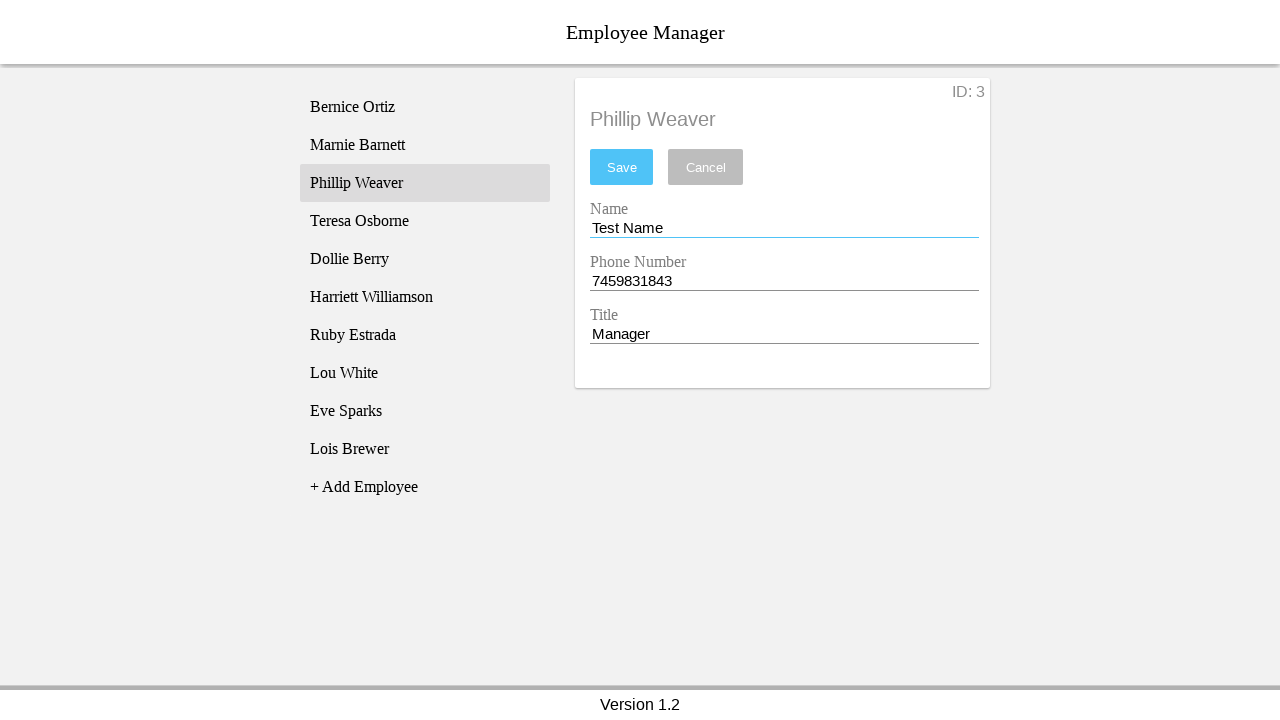

Clicked cancel button to discard changes at (706, 167) on [name='cancel']
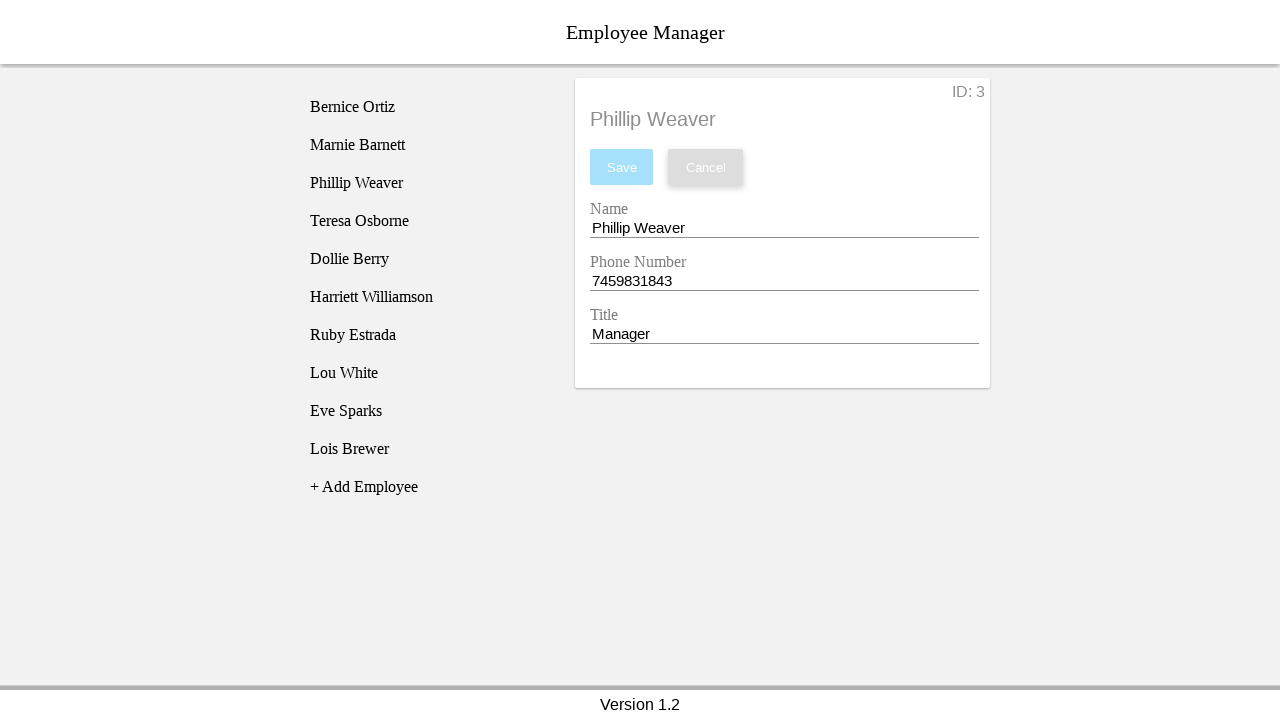

Verified name field reverted to 'Phillip Weaver' after canceling changes
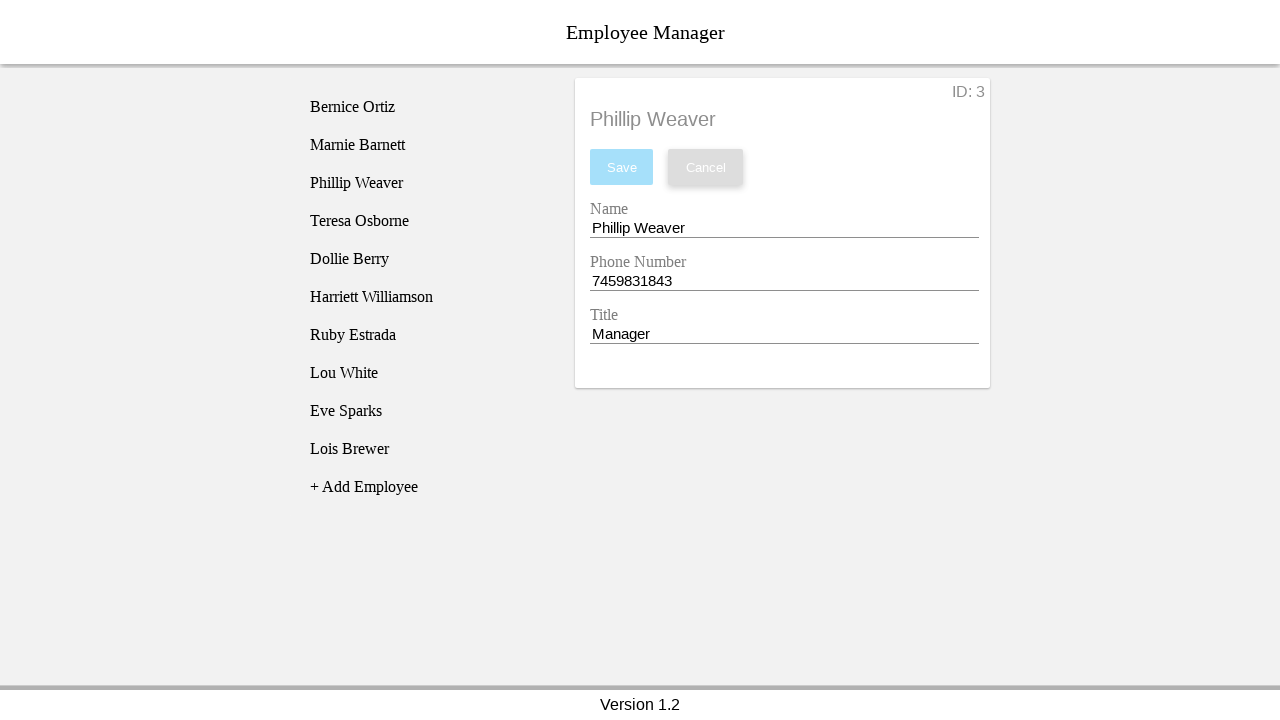

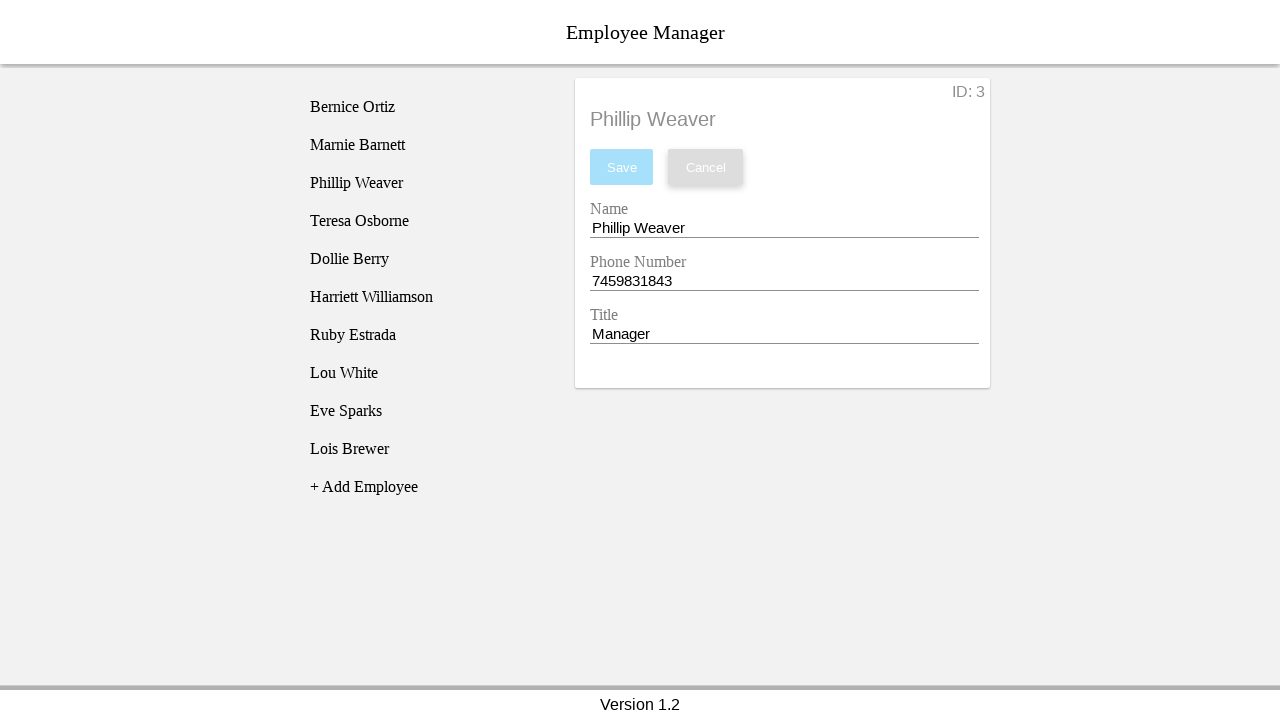